Performs a search for 'phone' and verifies that products are found in the search results

Starting URL: https://www.testotomasyonu.com

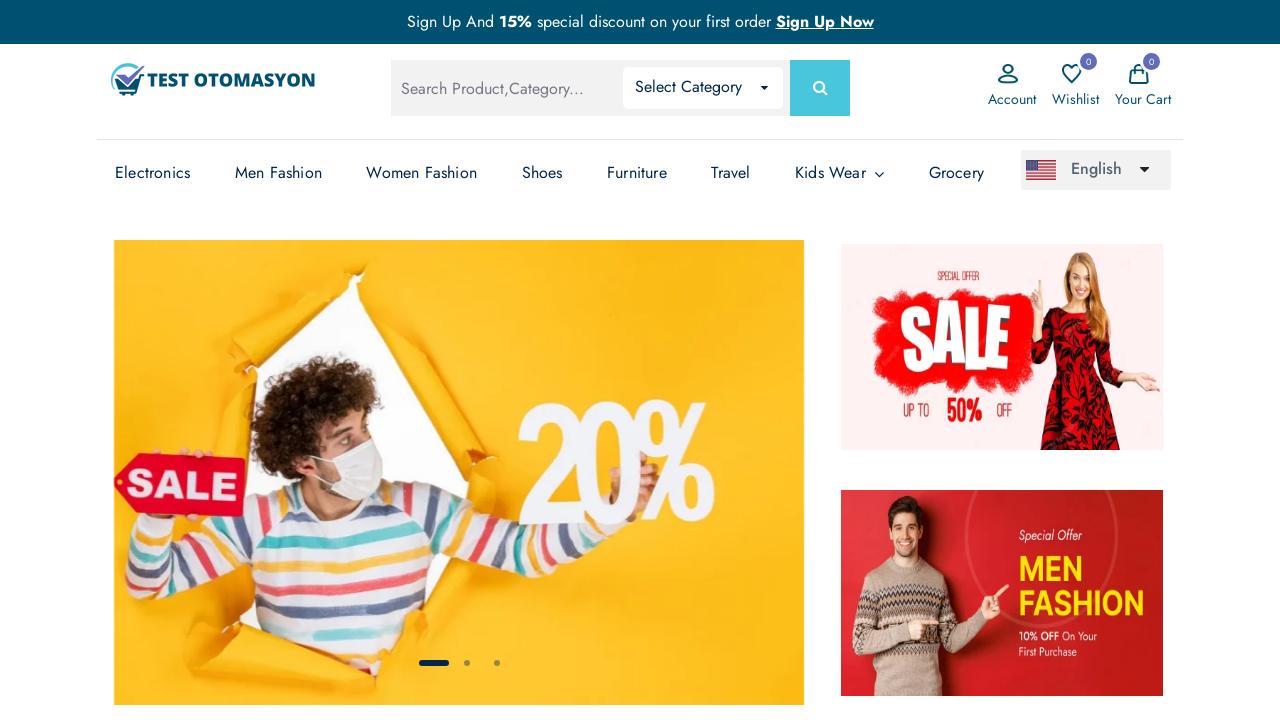

Filled search box with 'phone' on #global-search
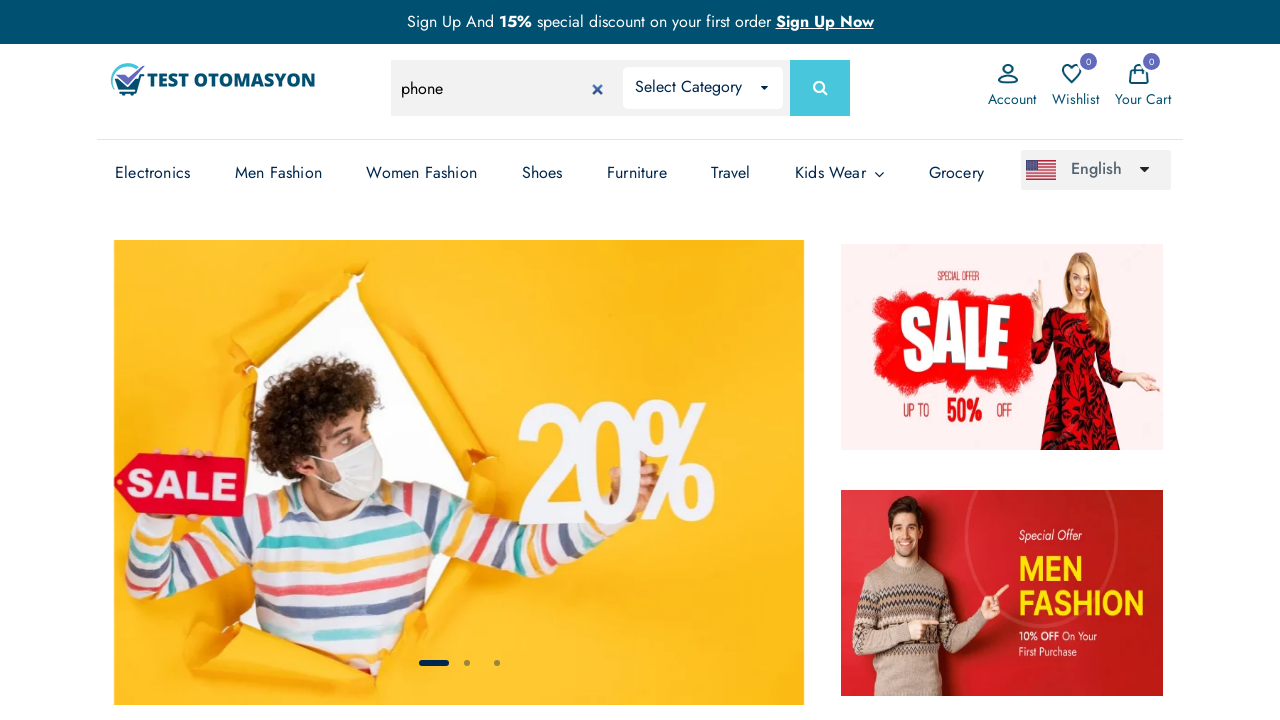

Pressed Enter to submit search on #global-search
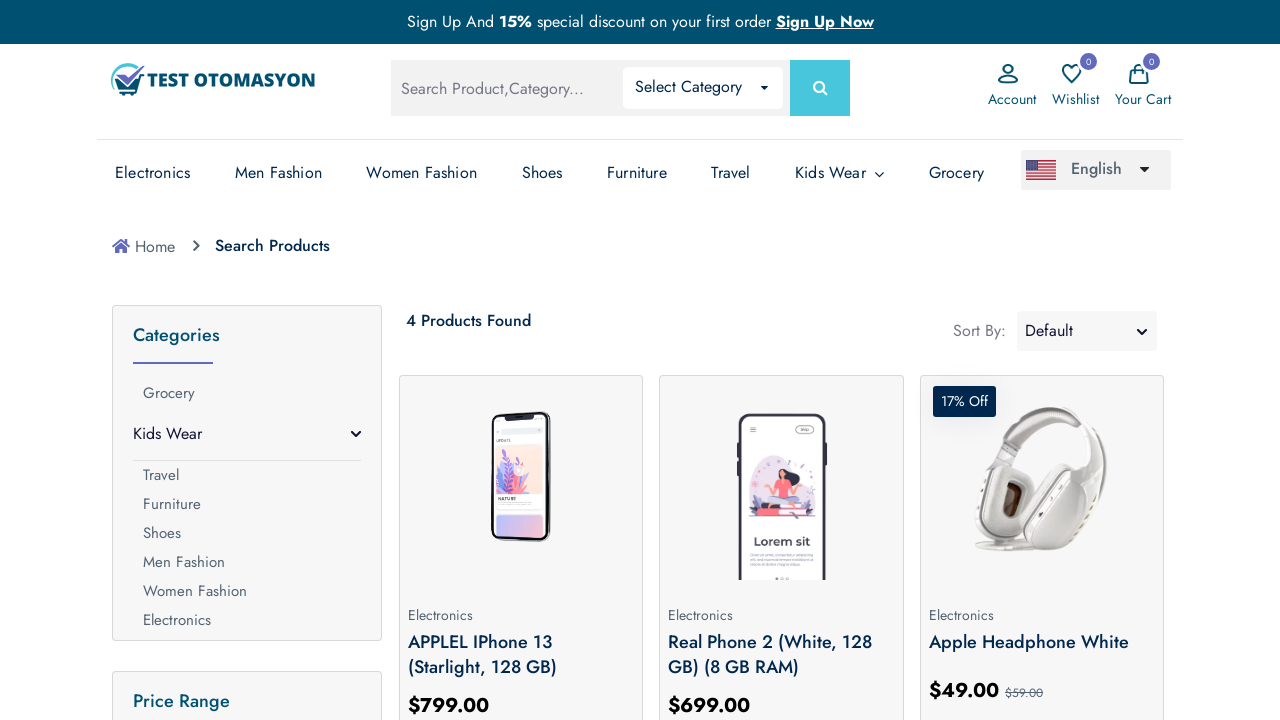

Search results loaded - product count element appeared
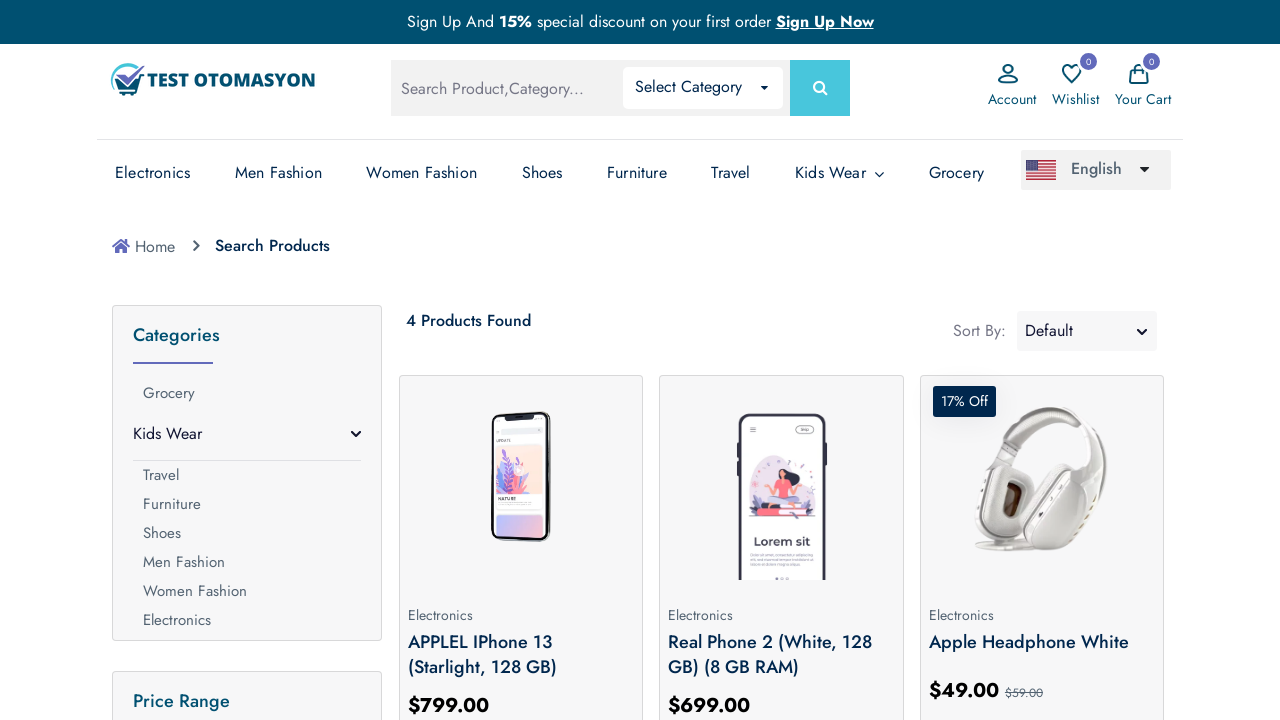

Retrieved product count text: 4 Products Found
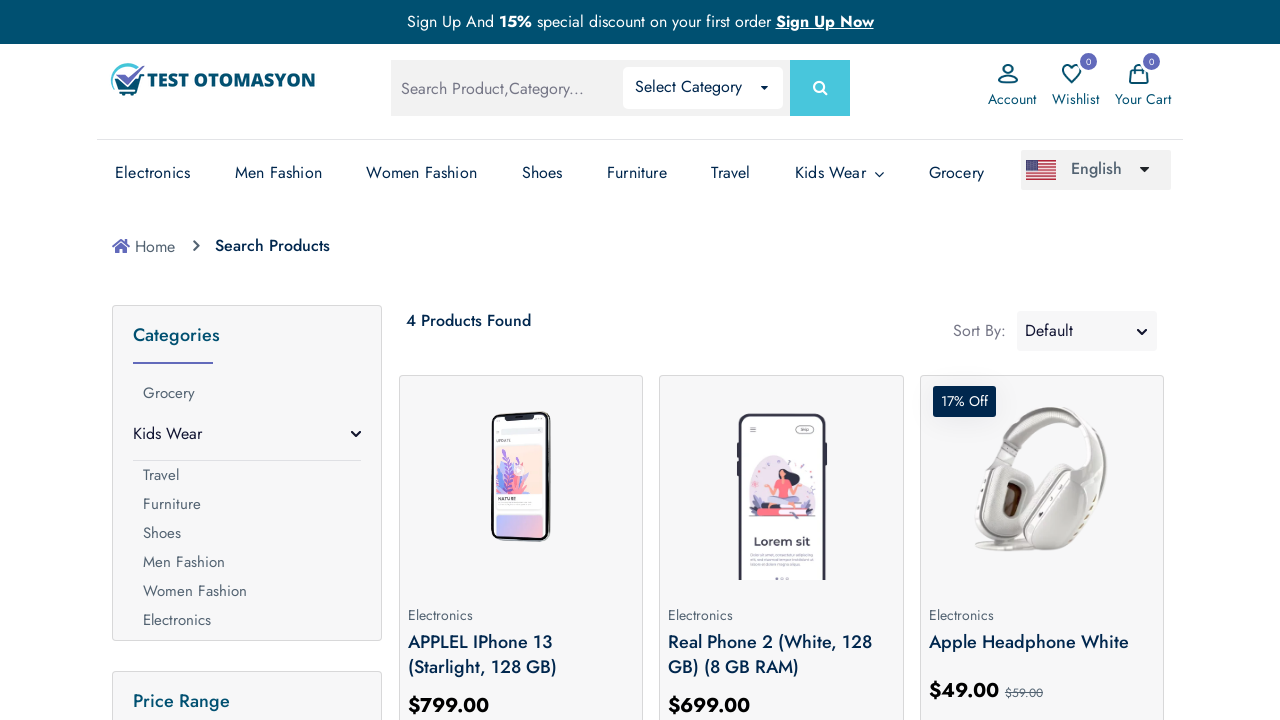

Verified that products were found in search results
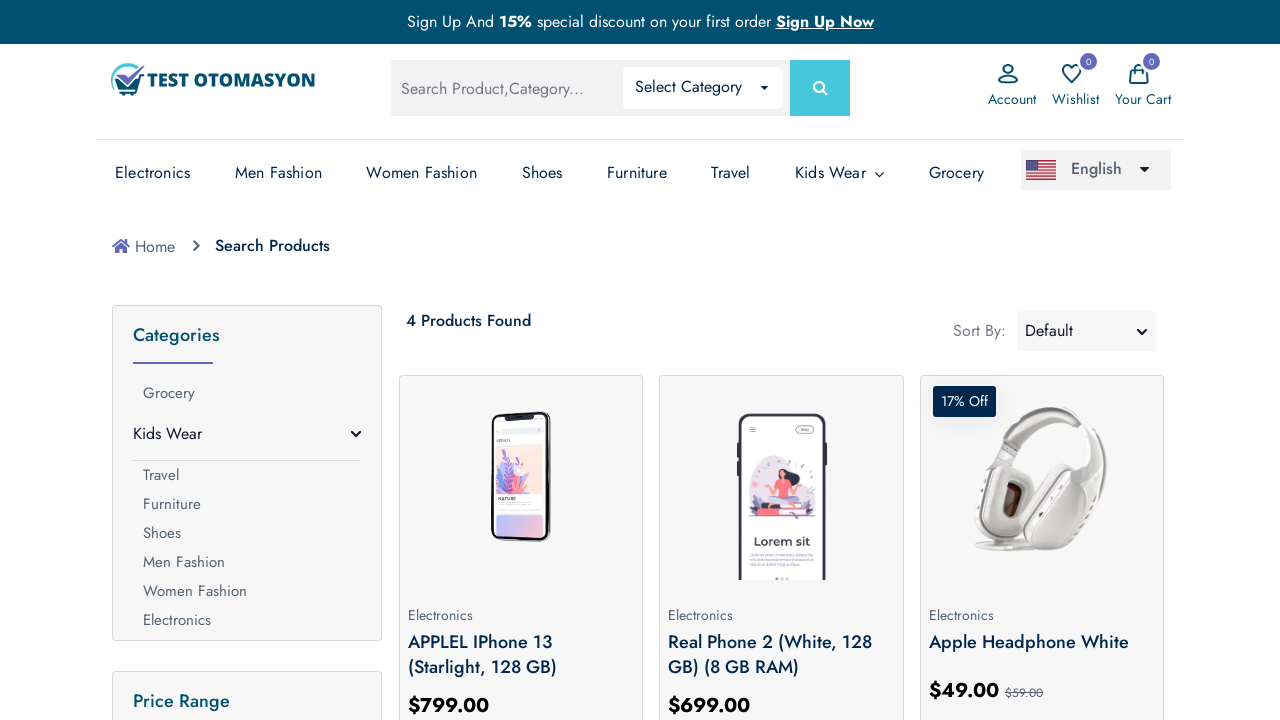

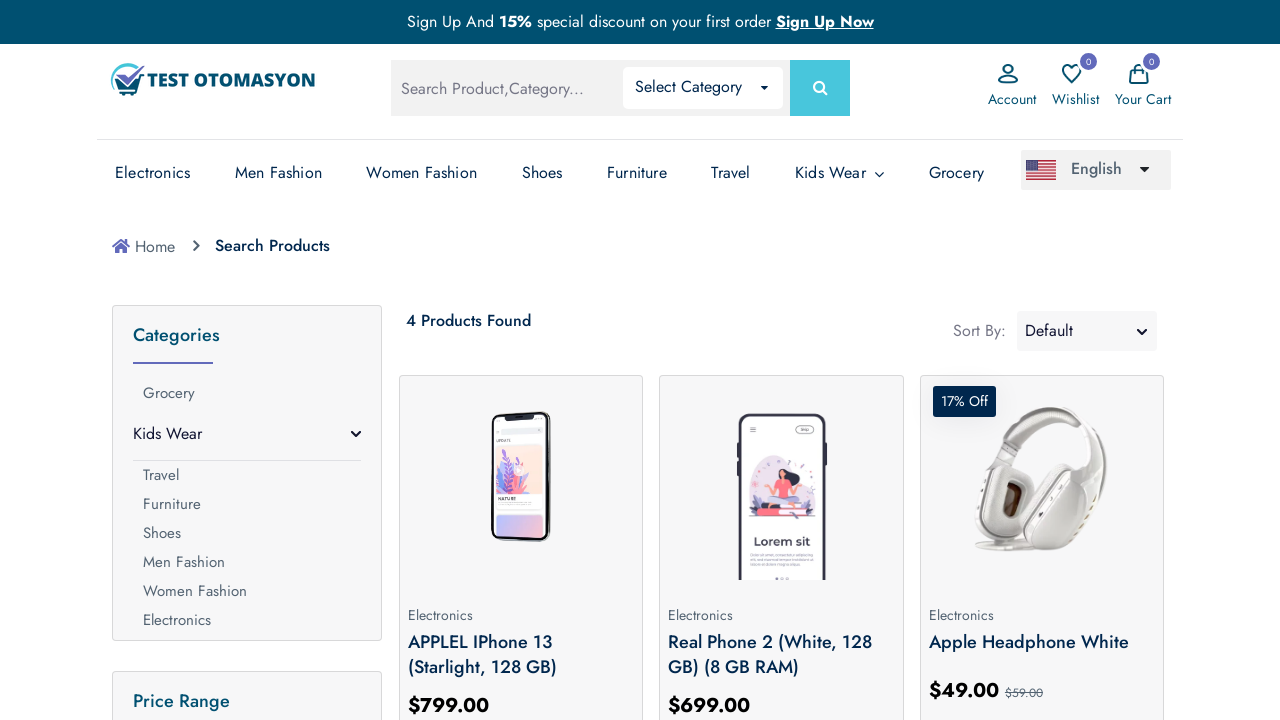